Tests the search filter functionality on the offers page by entering "Rice" in the search field and verifying that all displayed vegetable items contain "Rice" in their name.

Starting URL: https://rahulshettyacademy.com/seleniumPractise/#/offers

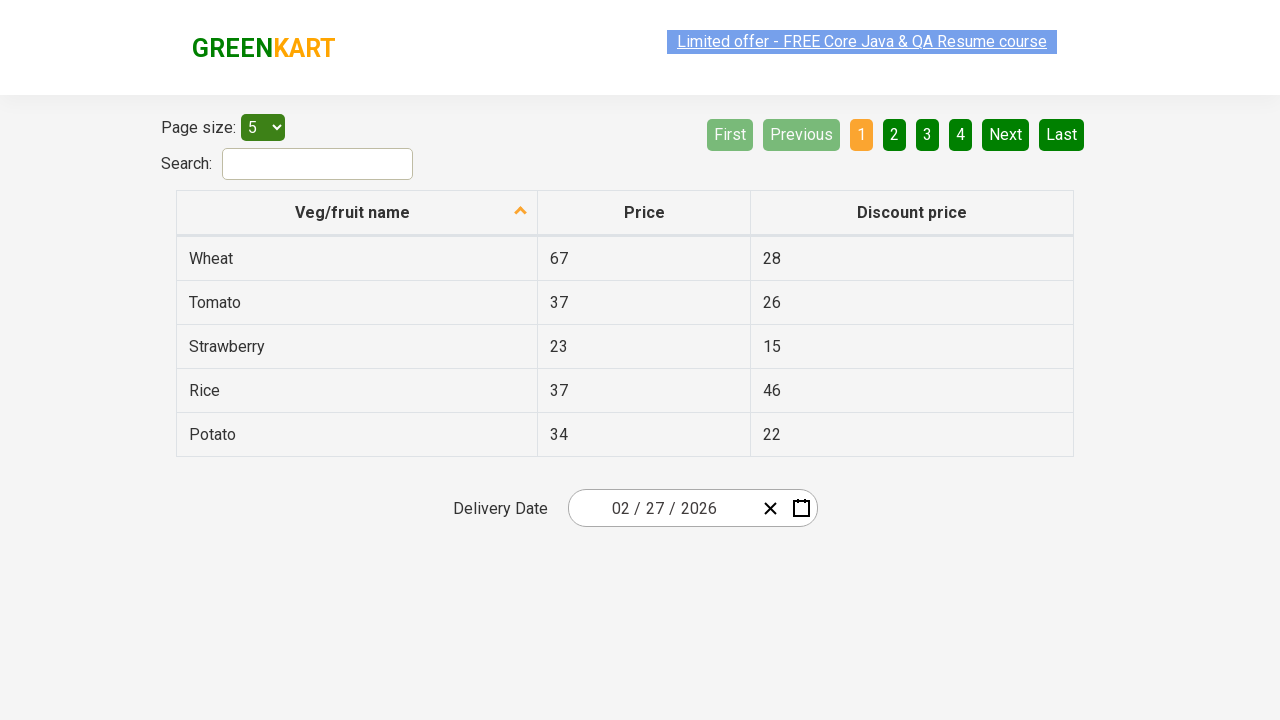

Filled search field with 'Rice' on #search-field
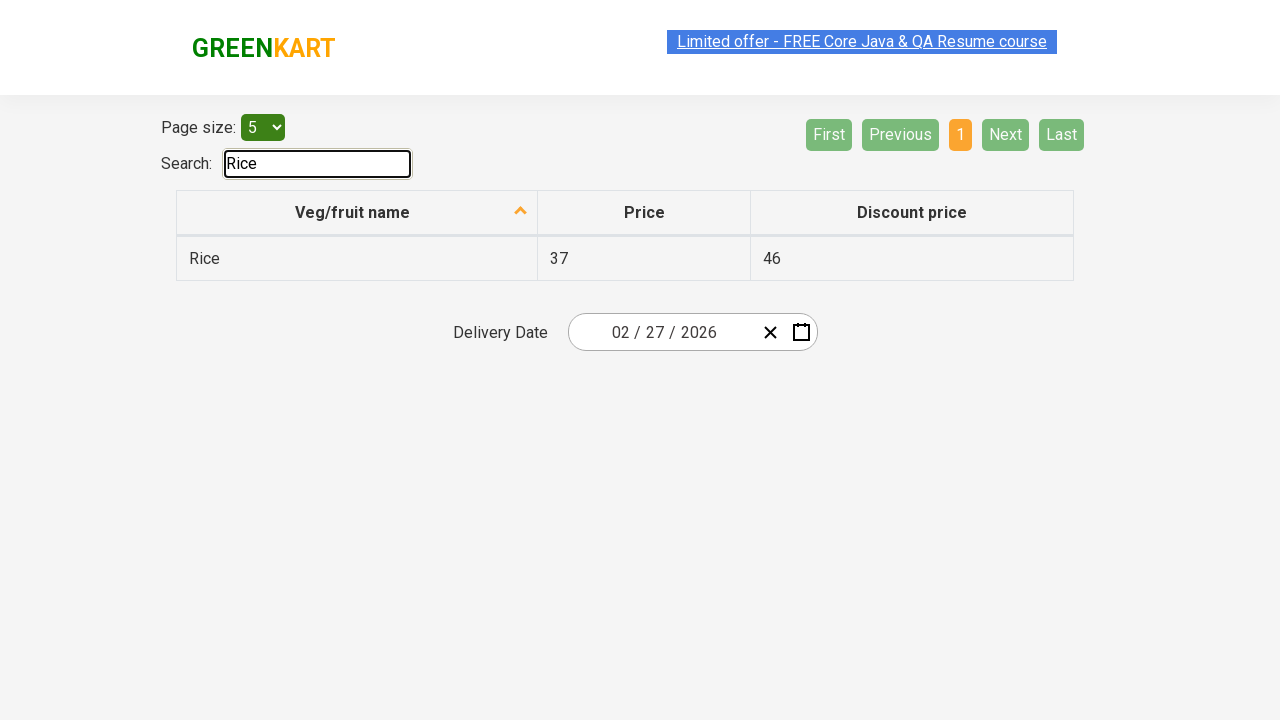

Waited 500ms for filter to apply
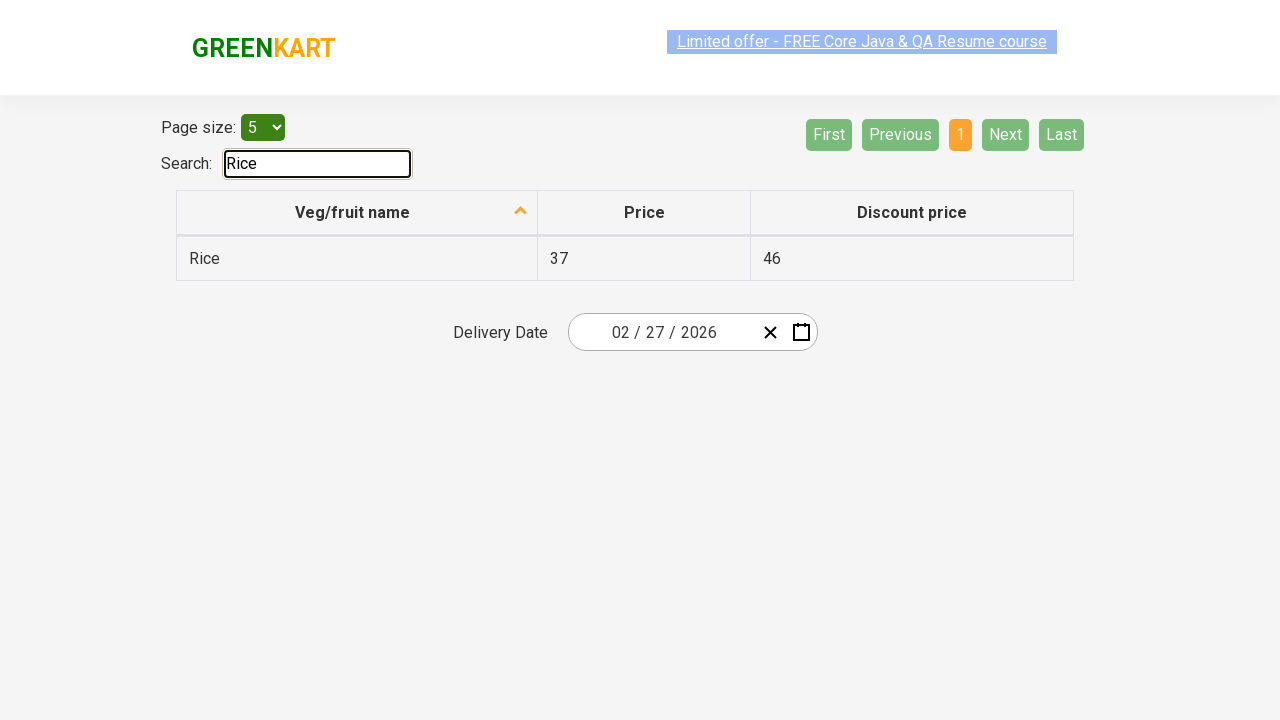

Waited for vegetable table rows to load
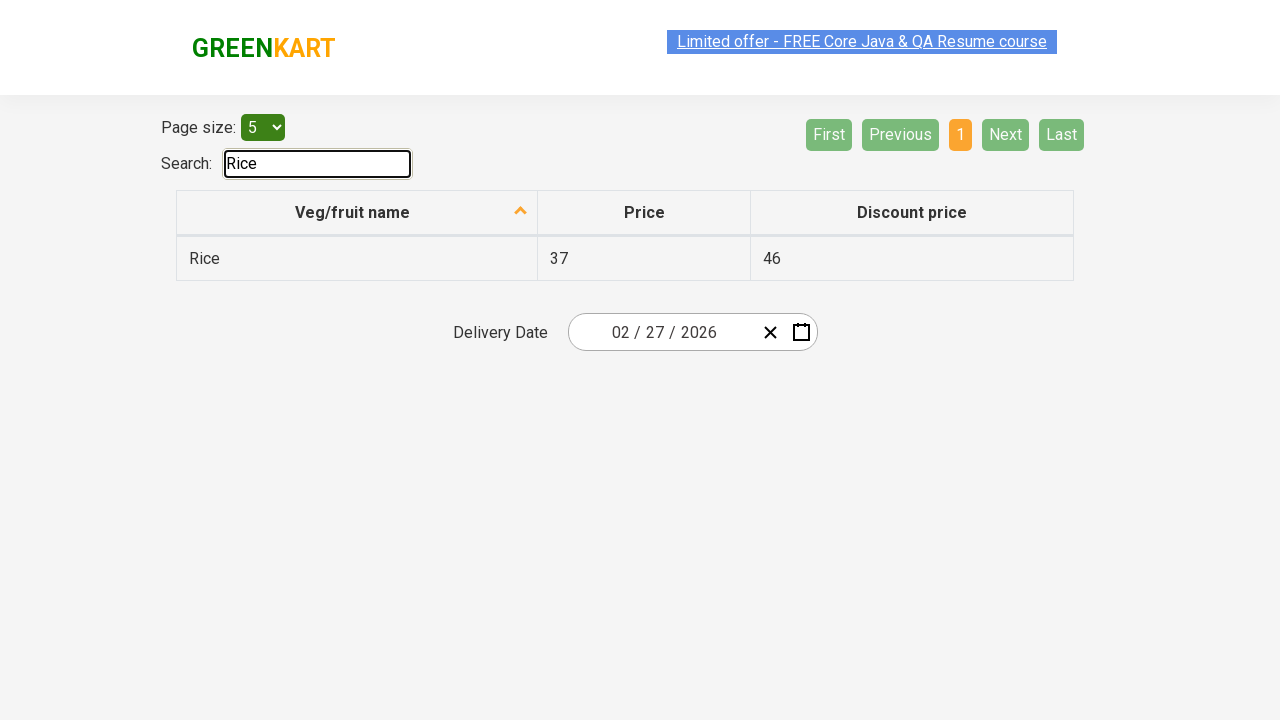

Retrieved all 1 vegetable items from table
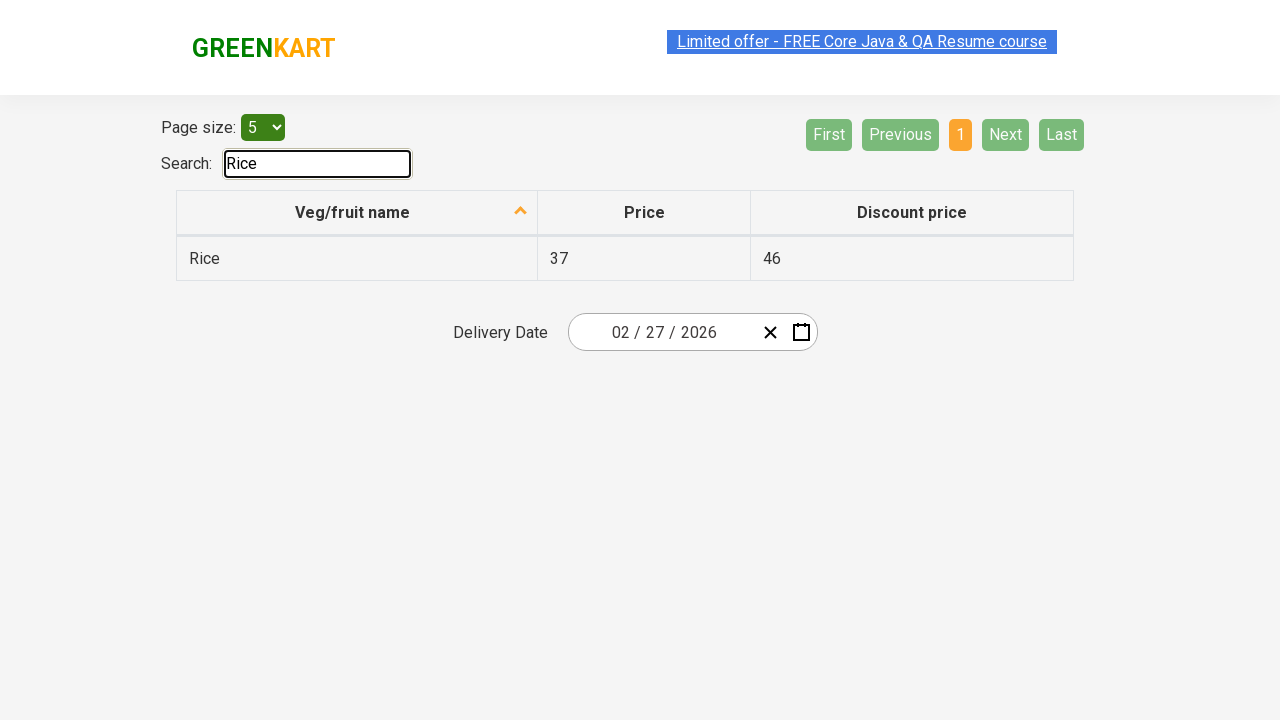

Verified vegetable item 'Rice' contains 'Rice'
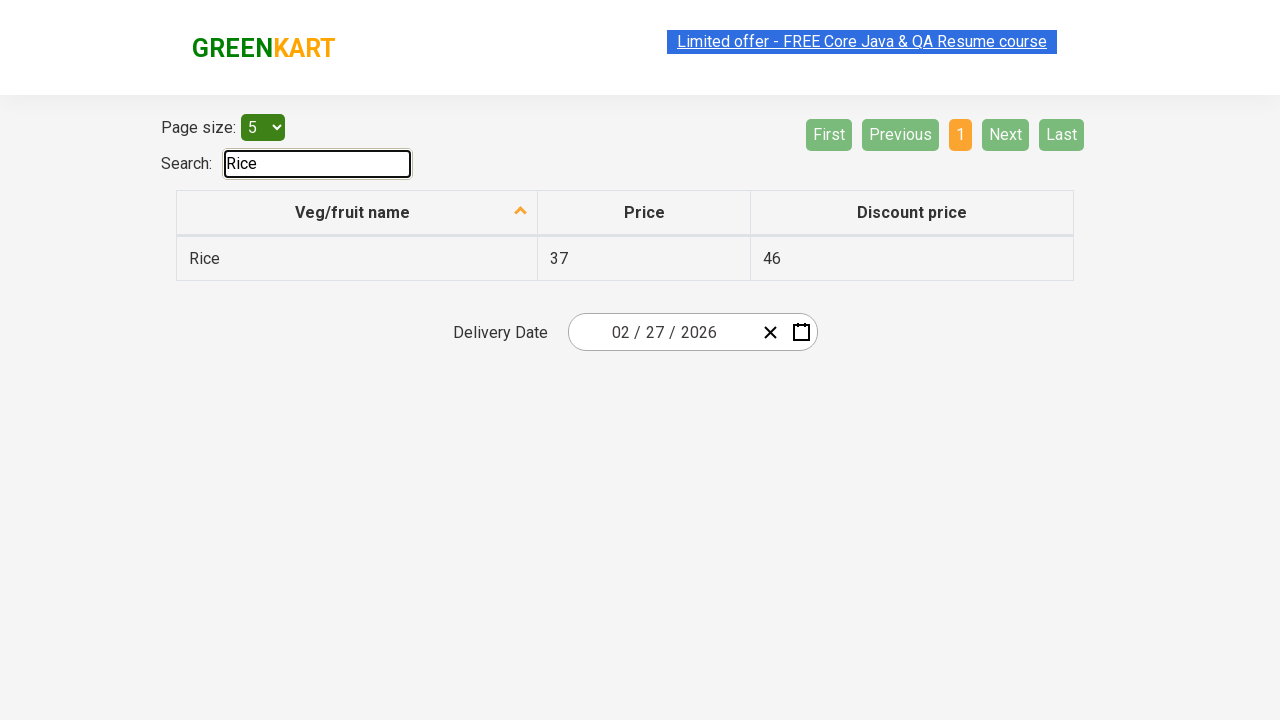

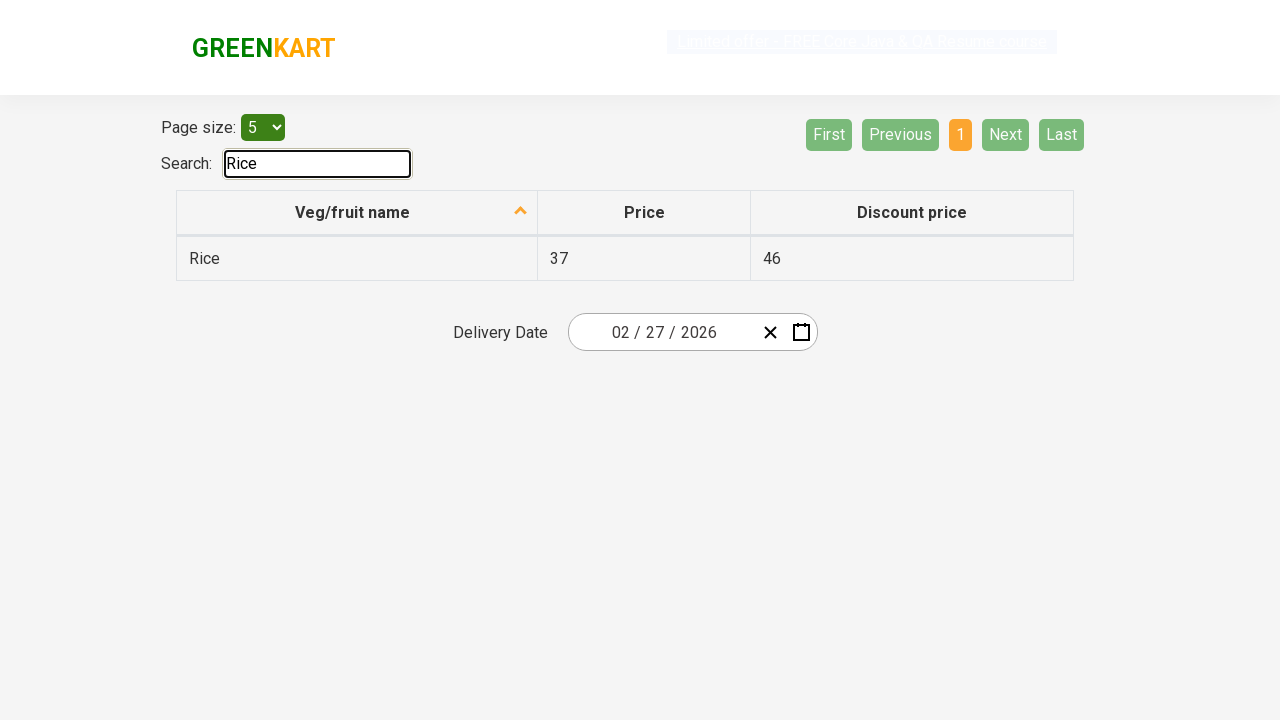